Navigates to Rahul Shetty Academy homepage and verifies the page loads by checking the title is present

Starting URL: https://rahulshettyacademy.com

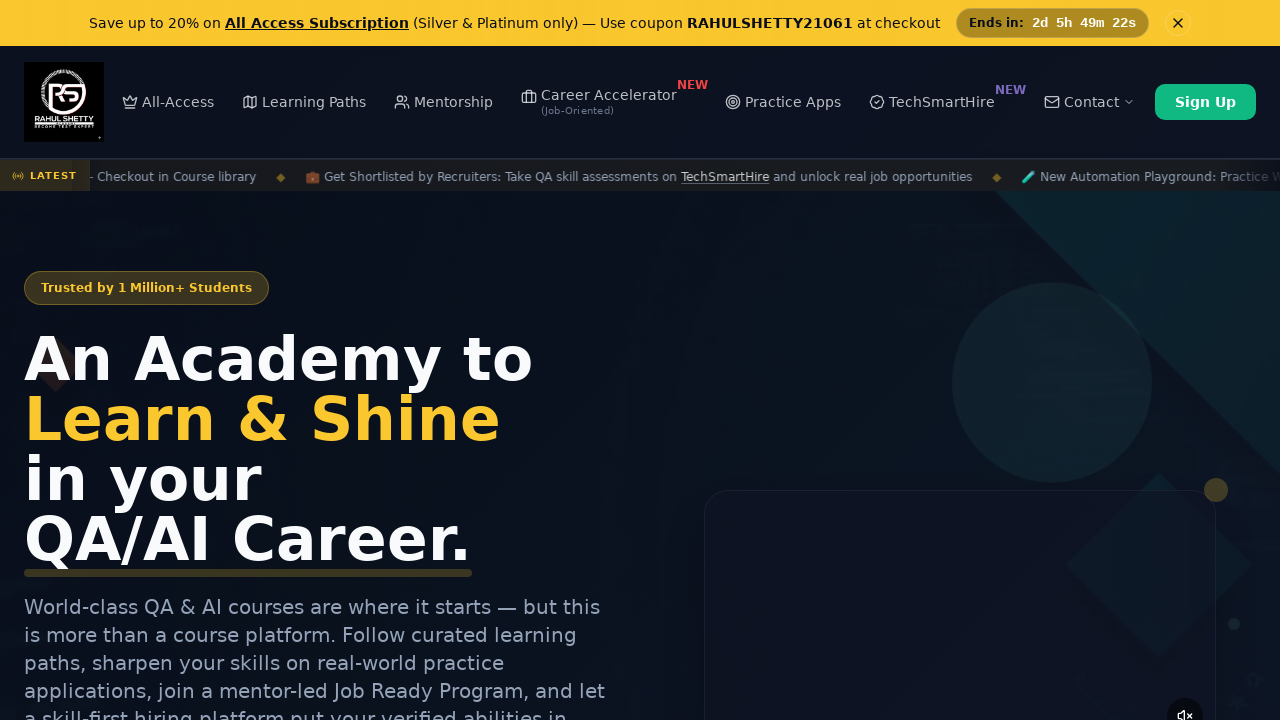

Navigated to Rahul Shetty Academy homepage
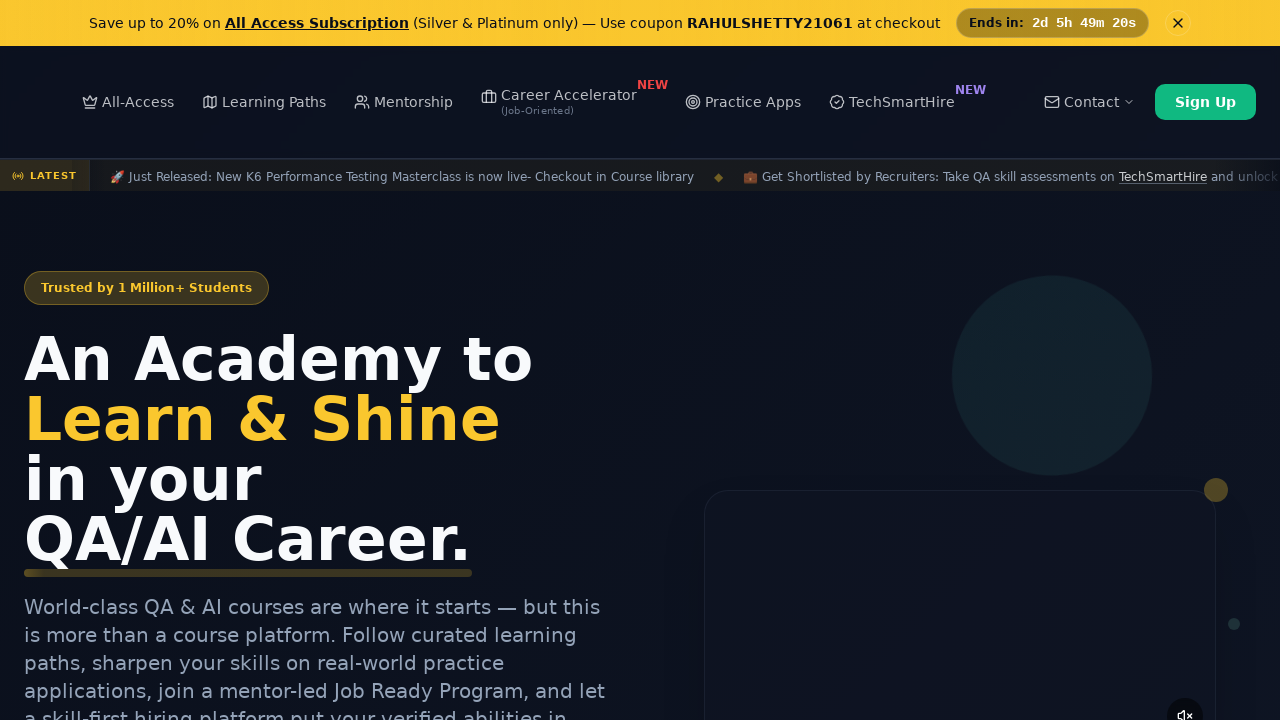

Page loaded and DOM content ready
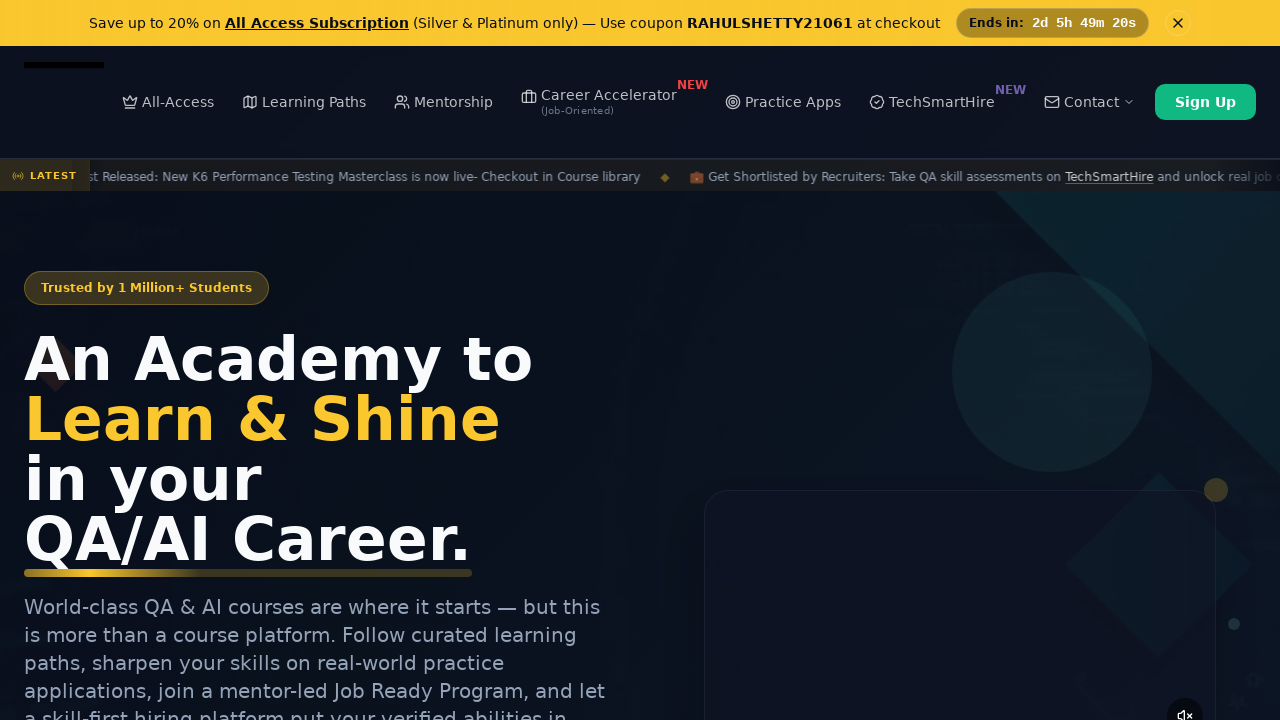

Retrieved page title: Rahul Shetty Academy | QA Automation, Playwright, AI Testing & Online Training
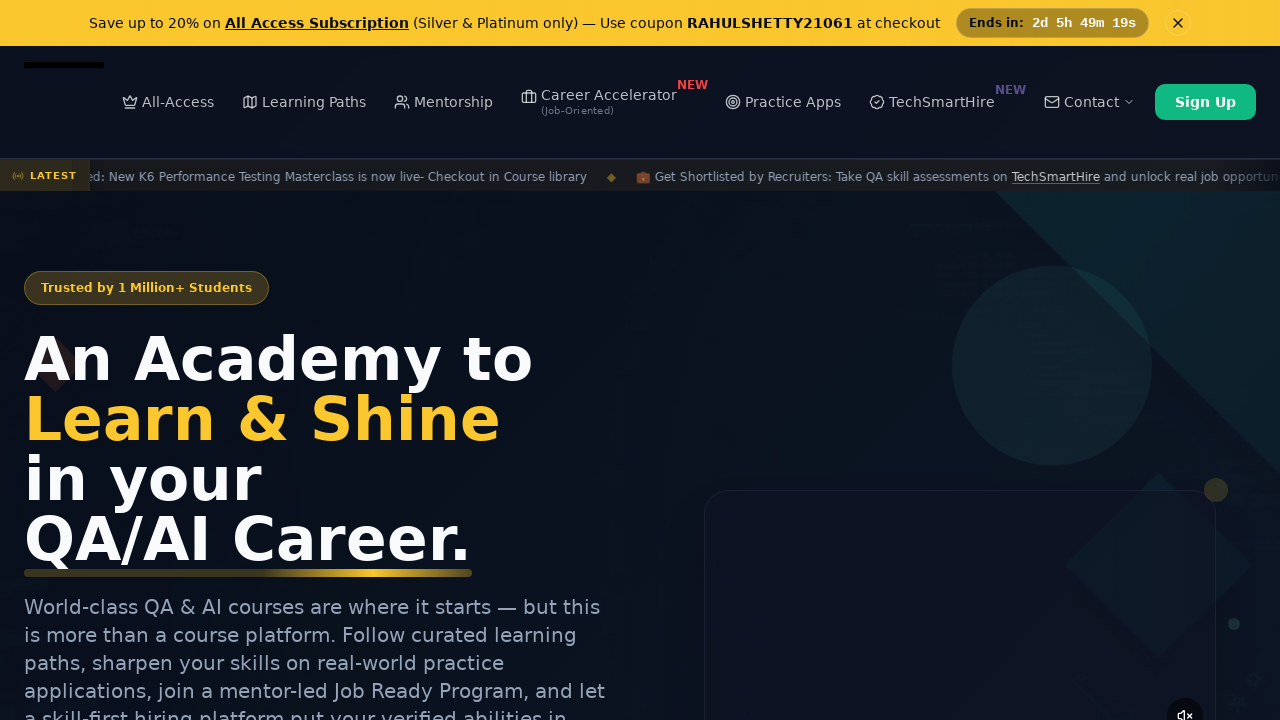

Verified page title is present and not empty
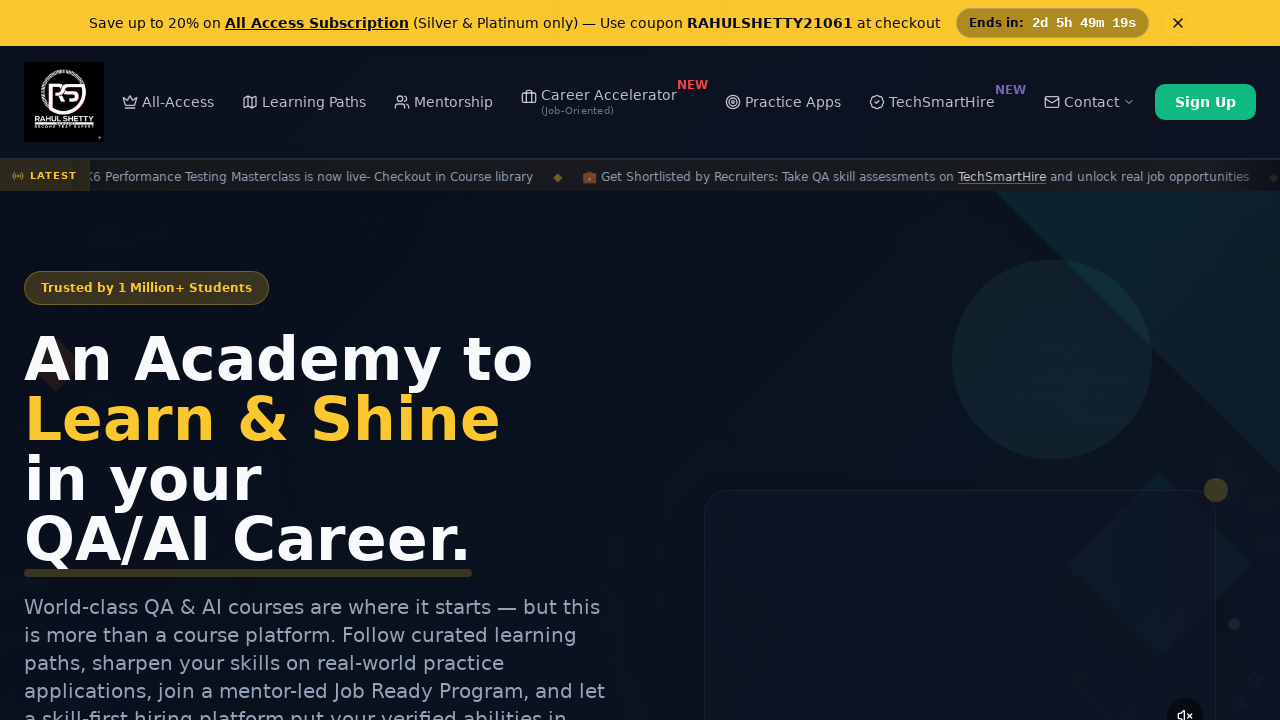

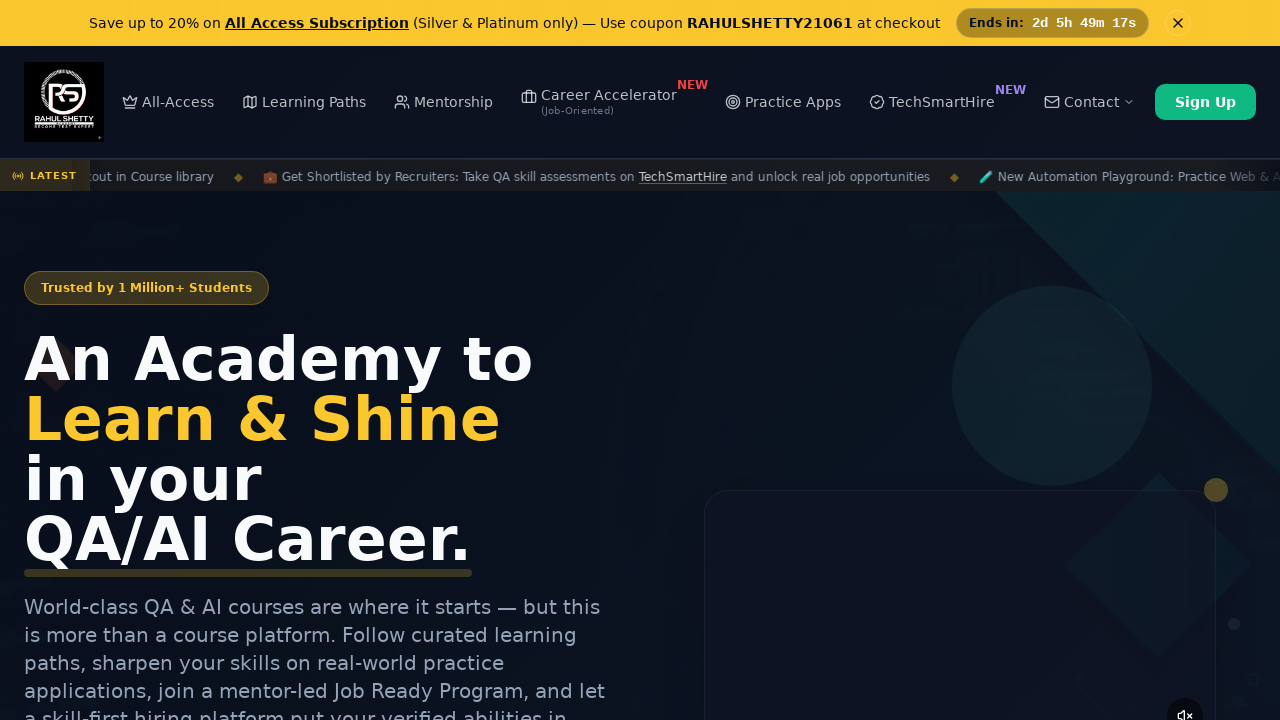